Tests that clicking Clear completed removes completed items from the list

Starting URL: https://demo.playwright.dev/todomvc

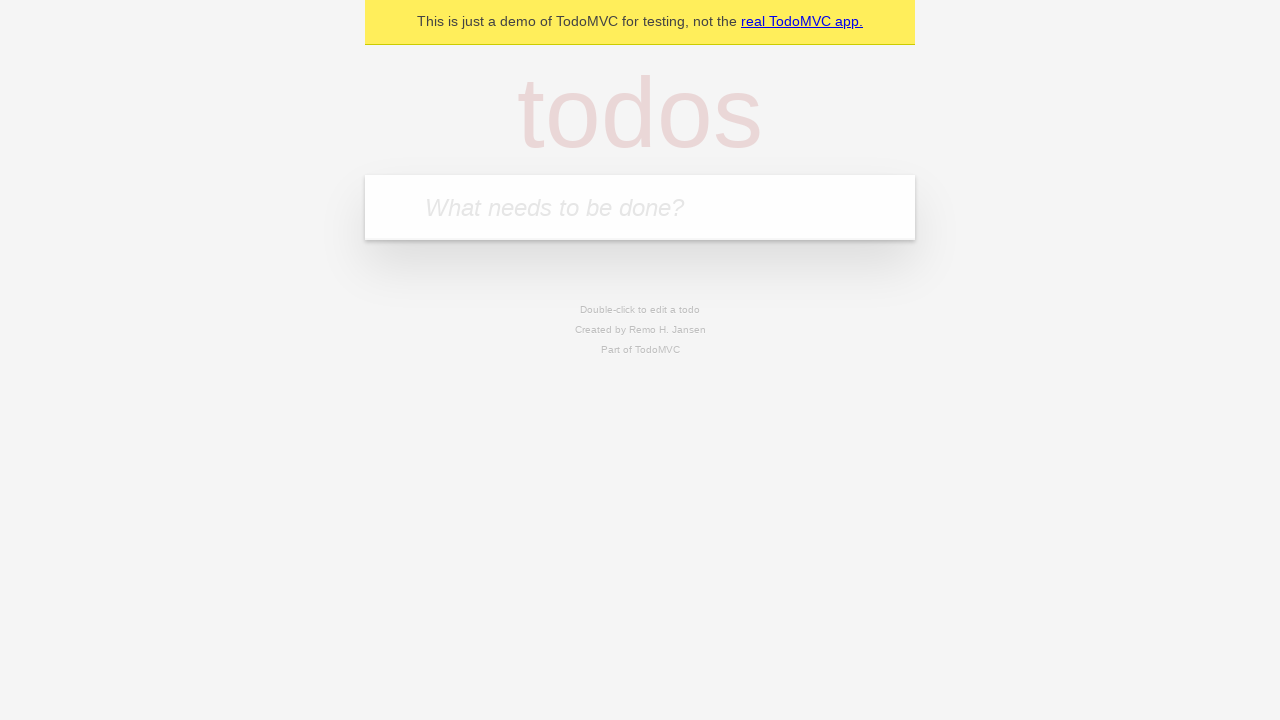

Filled todo input with 'buy some cheese' on internal:attr=[placeholder="What needs to be done?"i]
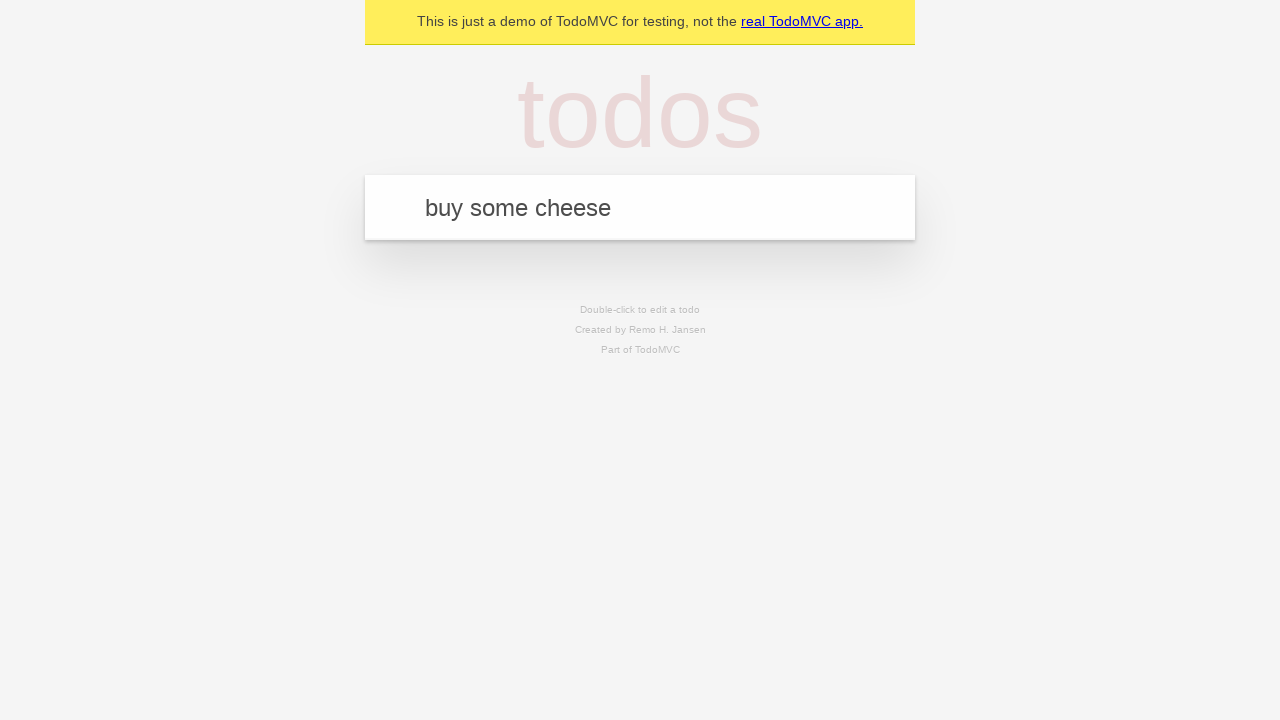

Pressed Enter to add first todo on internal:attr=[placeholder="What needs to be done?"i]
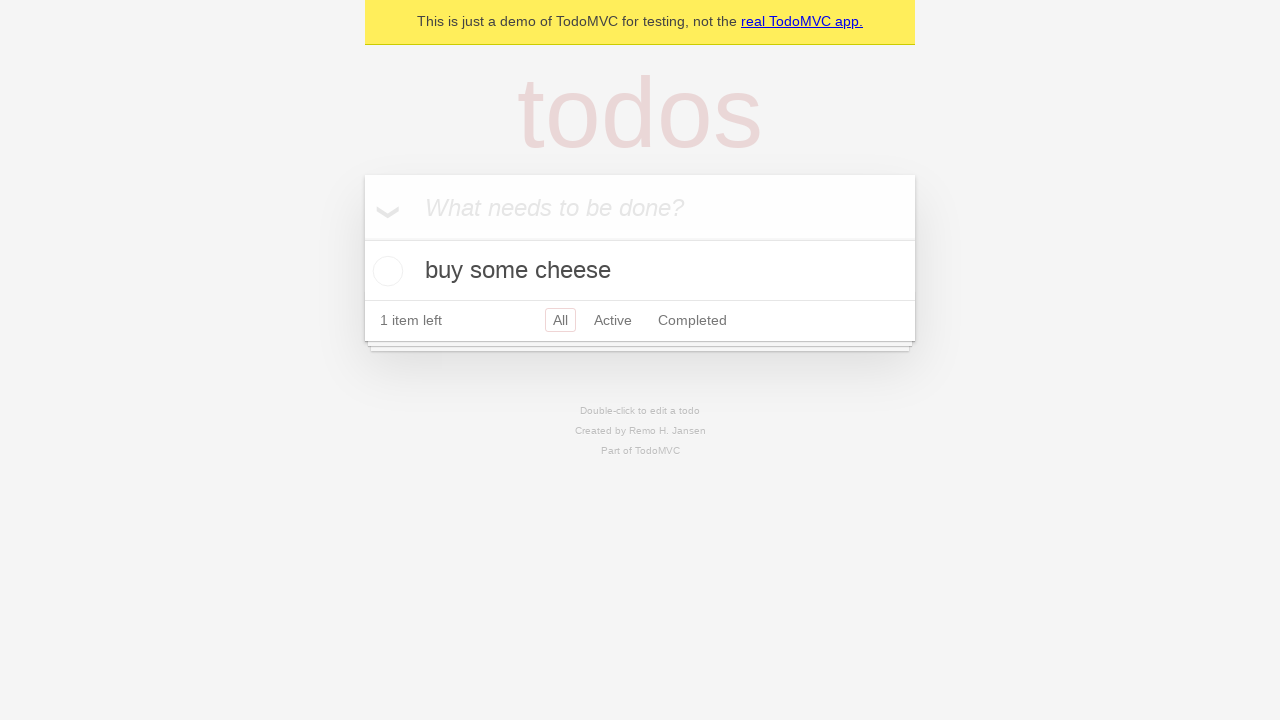

Filled todo input with 'feed the cat' on internal:attr=[placeholder="What needs to be done?"i]
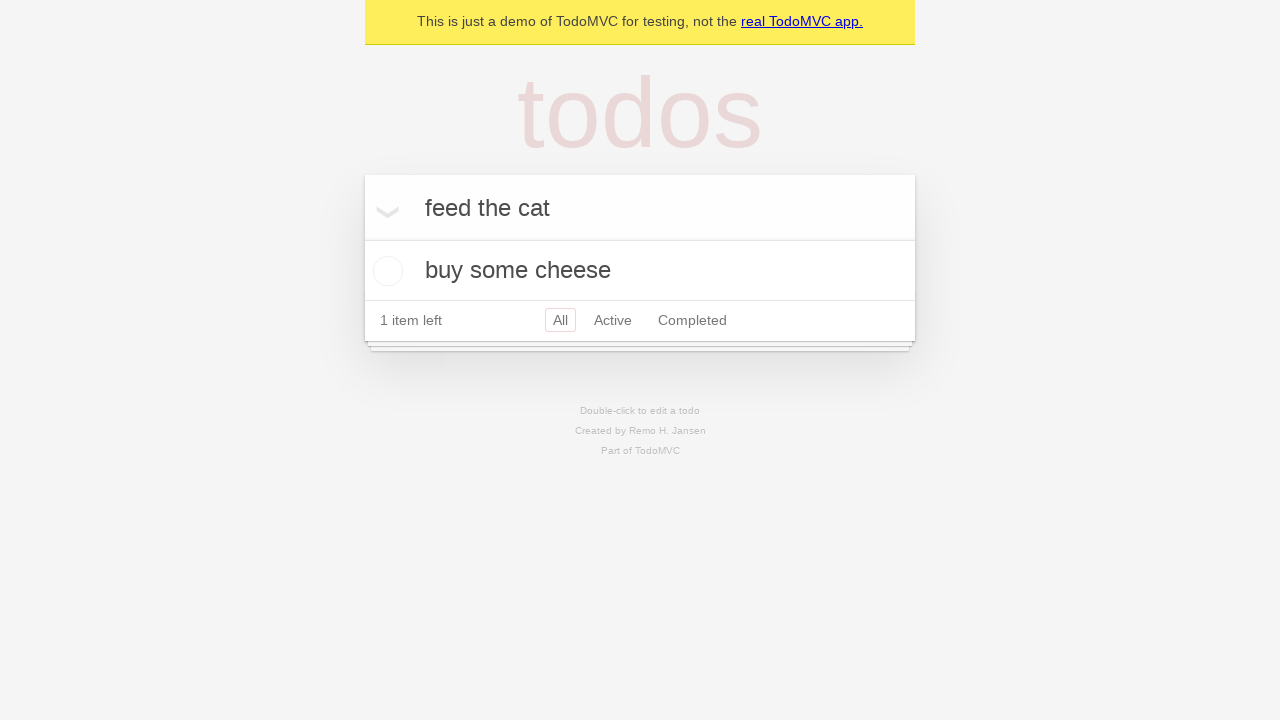

Pressed Enter to add second todo on internal:attr=[placeholder="What needs to be done?"i]
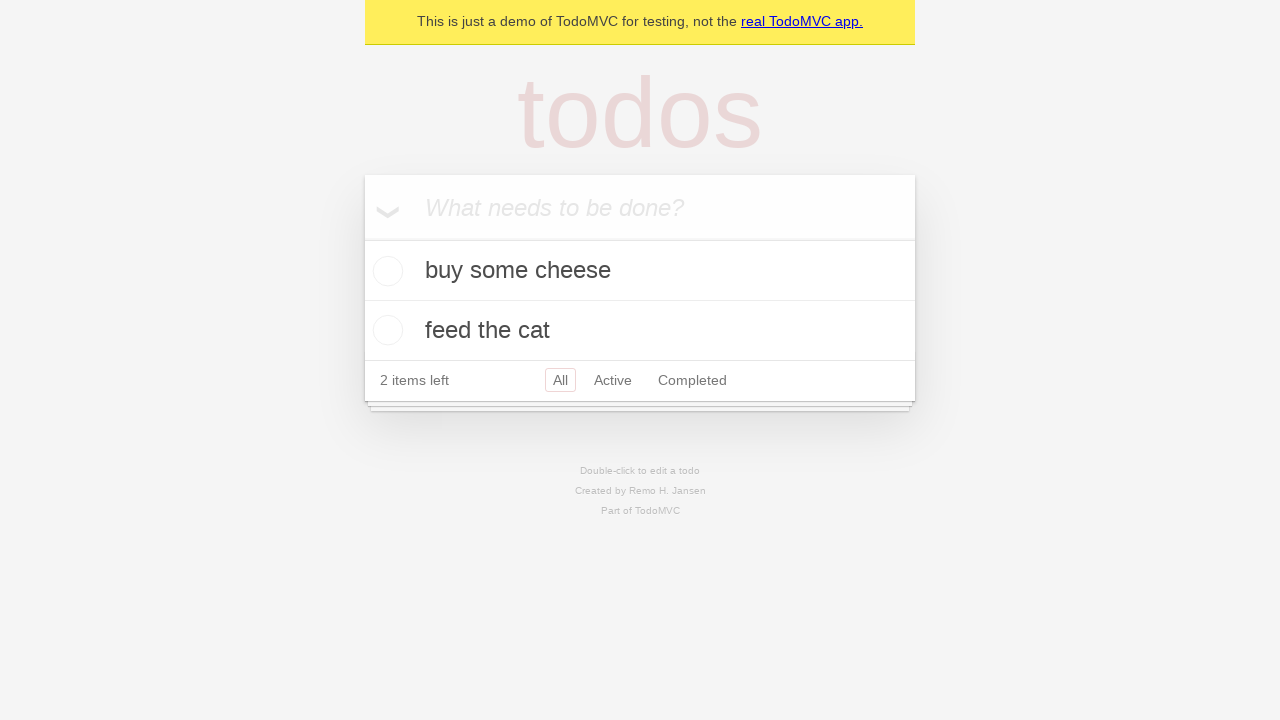

Filled todo input with 'book a doctors appointment' on internal:attr=[placeholder="What needs to be done?"i]
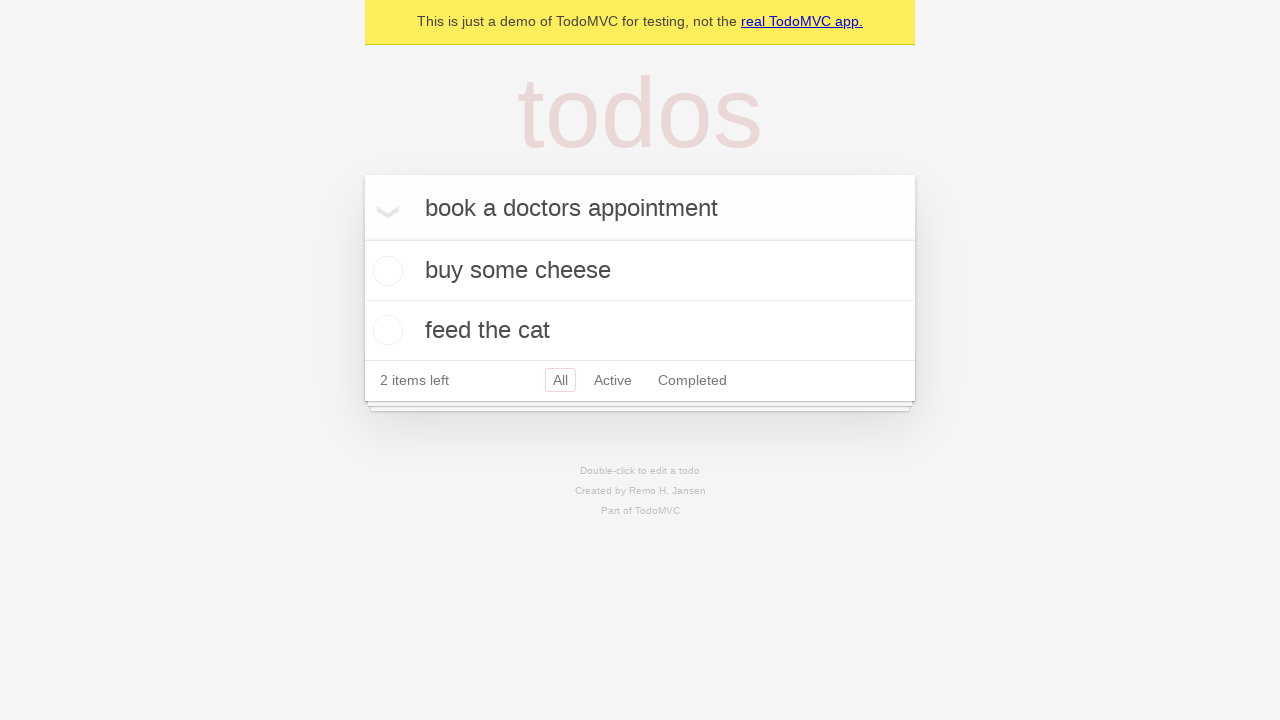

Pressed Enter to add third todo on internal:attr=[placeholder="What needs to be done?"i]
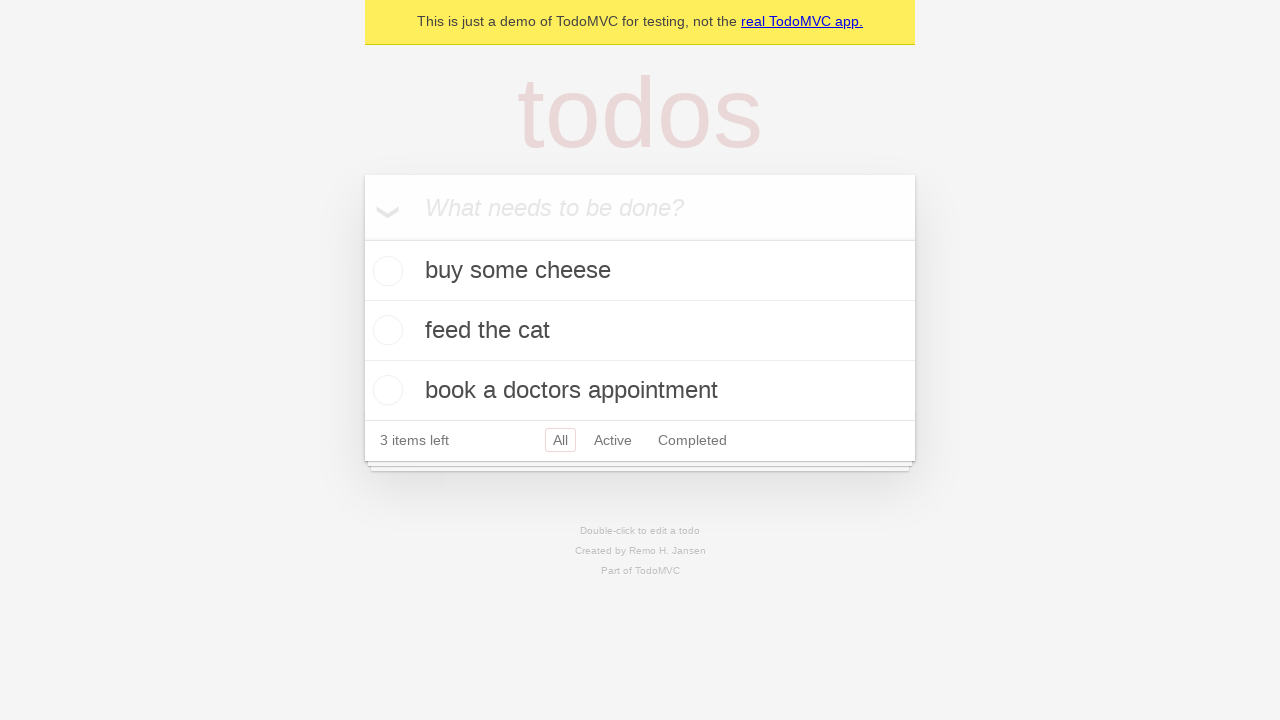

Checked the checkbox for the second todo item at (385, 330) on [data-testid='todo-item'] >> nth=1 >> internal:role=checkbox
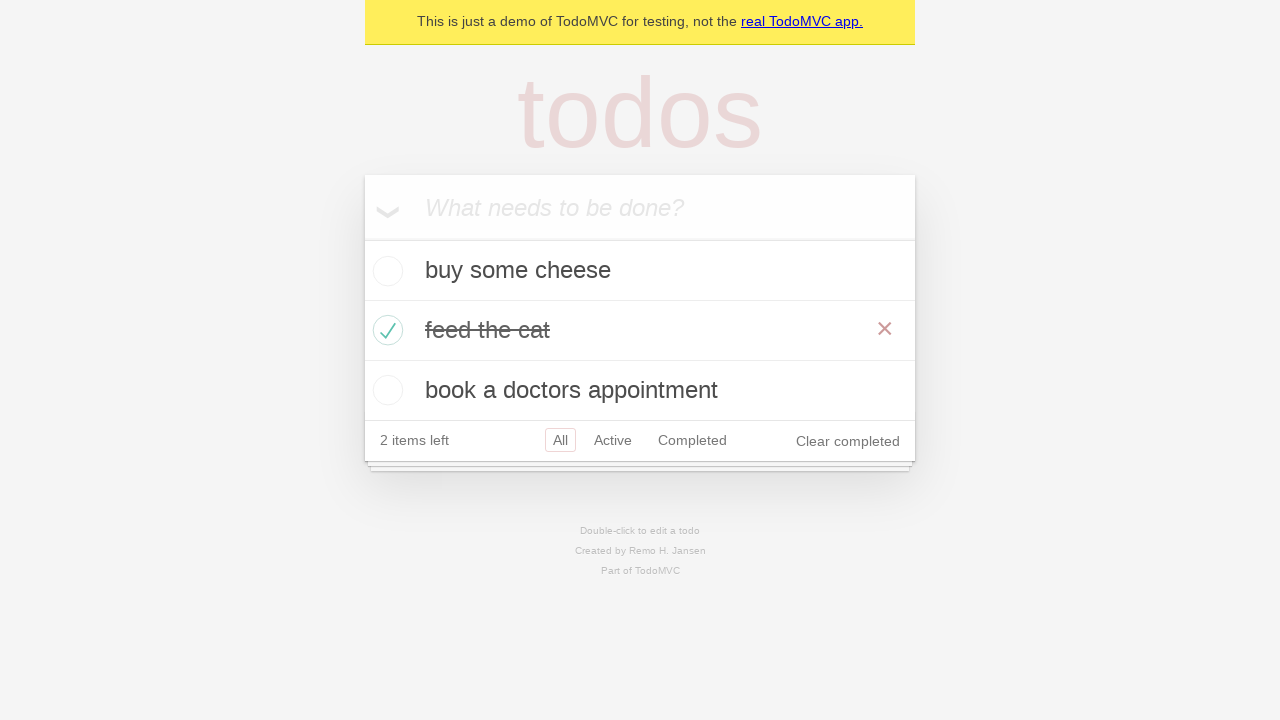

Clicked 'Clear completed' button to remove completed items at (848, 441) on internal:role=button[name="Clear completed"i]
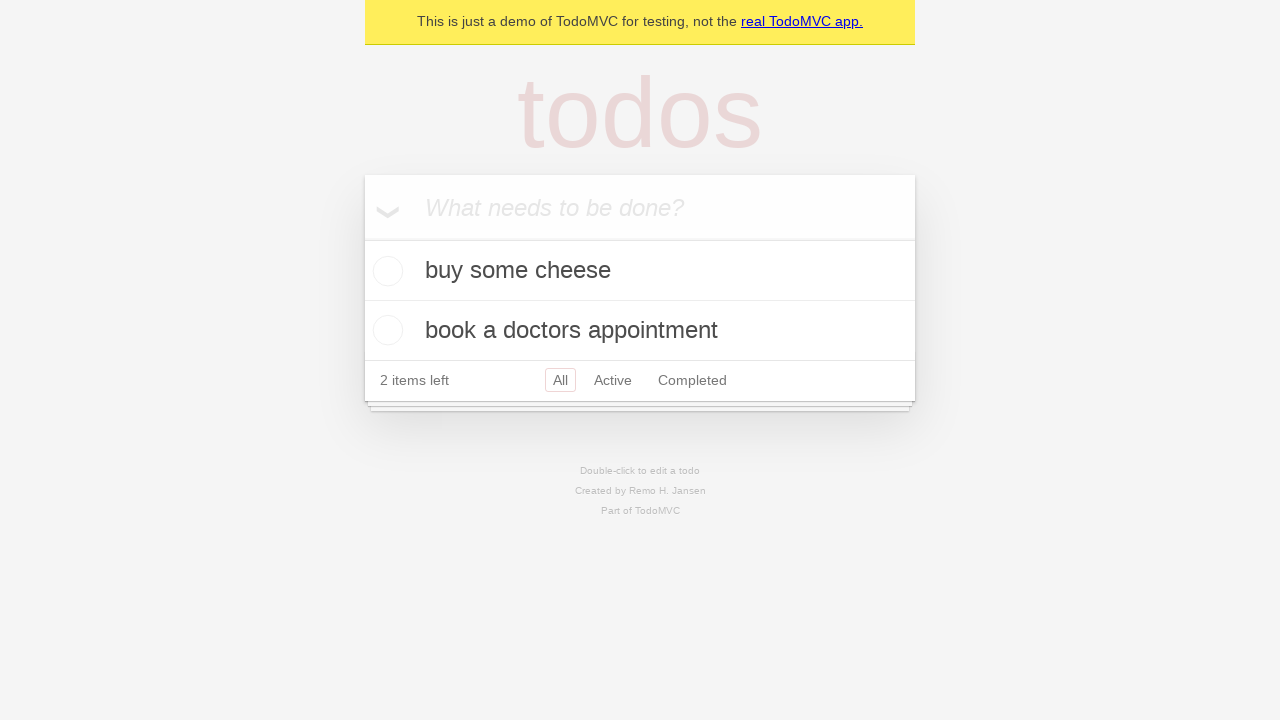

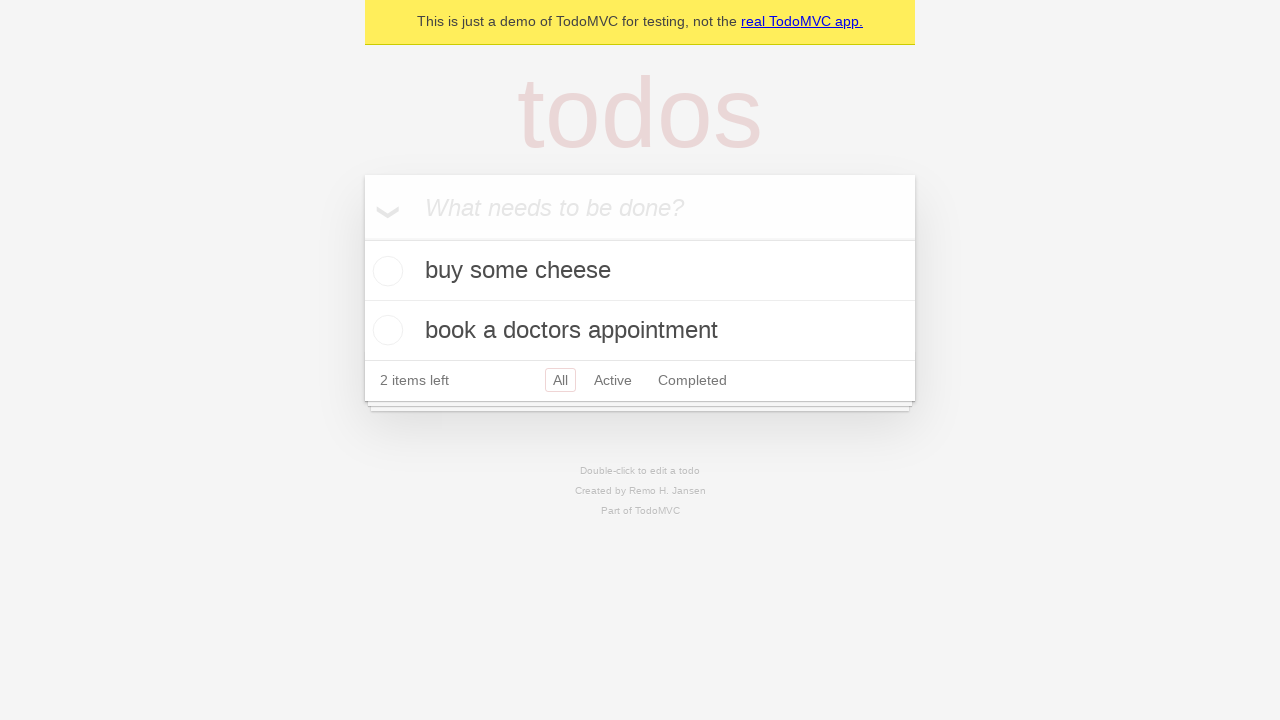